Navigates to GitHub homepage and verifies that links are present on the page

Starting URL: https://github.com

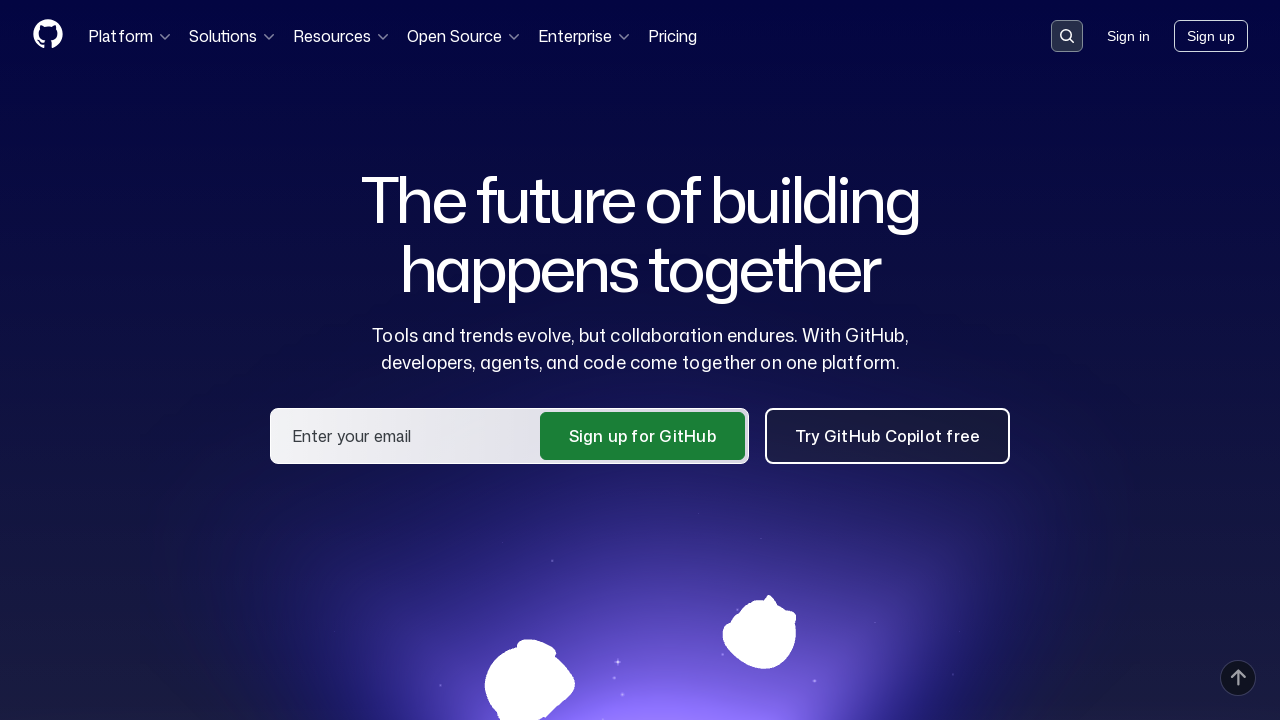

Navigated to GitHub homepage
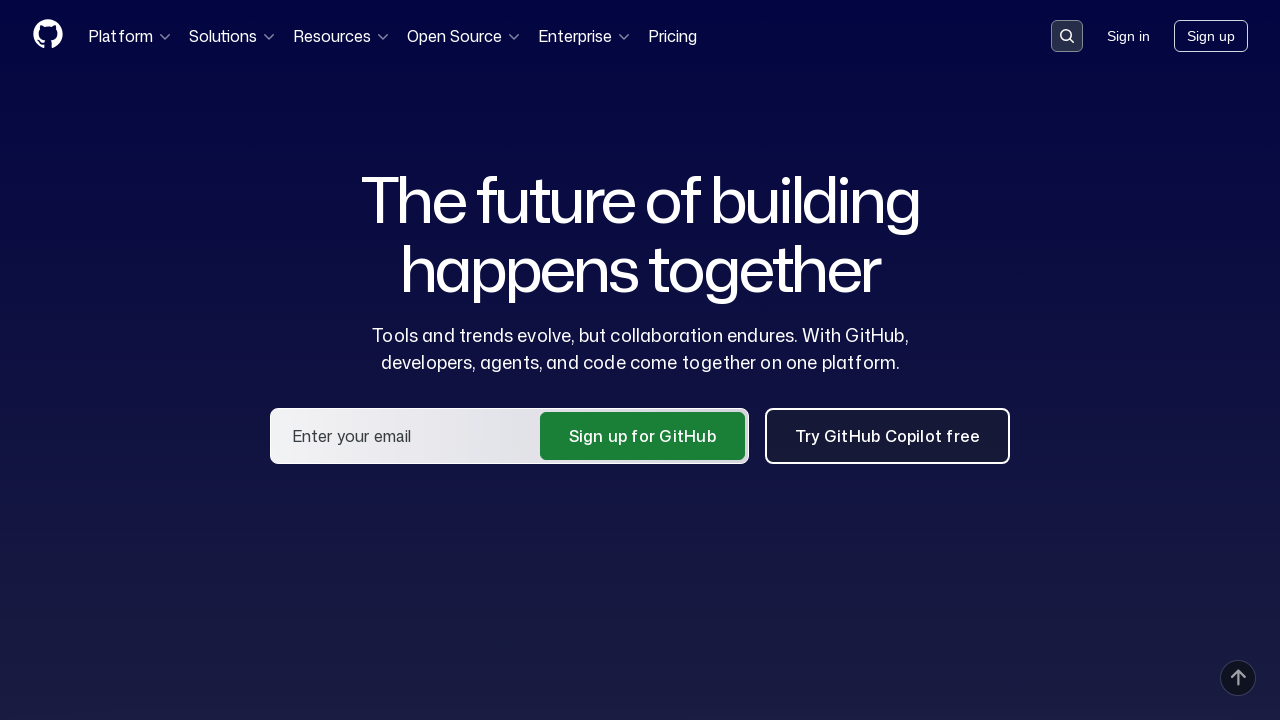

Waited for links to load on the page
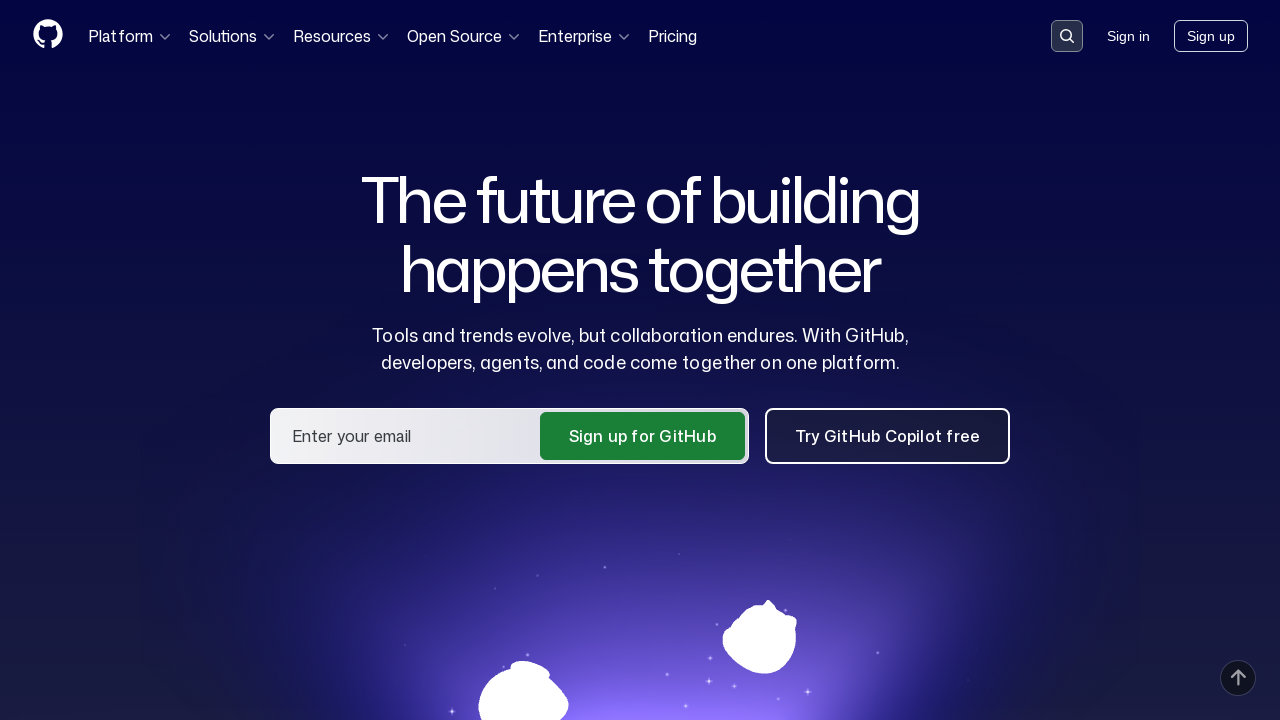

Located all links on the page - found 152 links
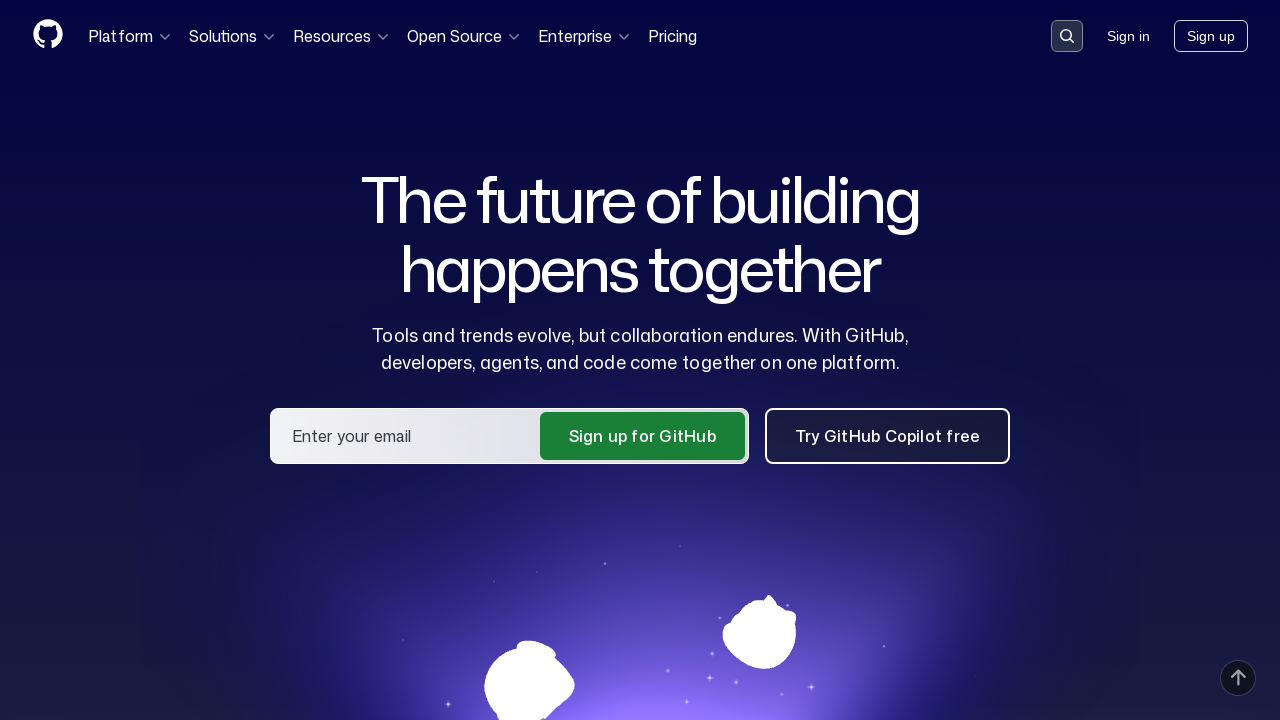

Verified that links are present on the GitHub homepage
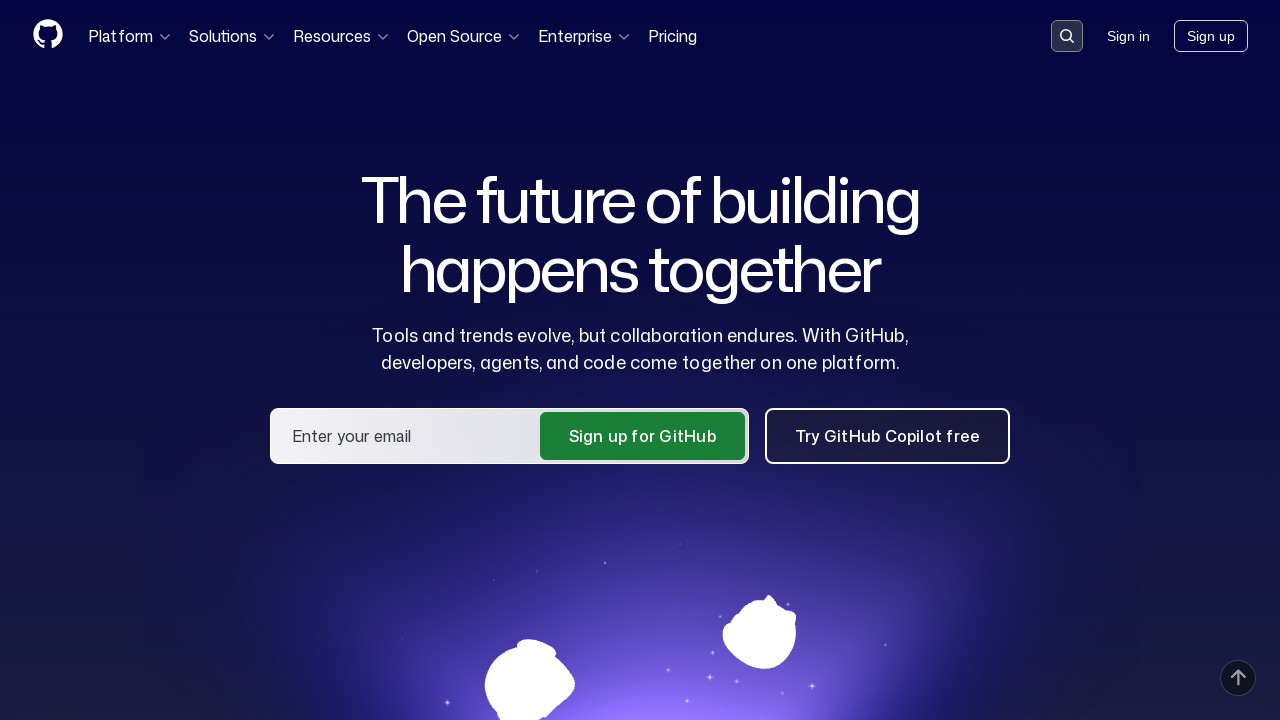

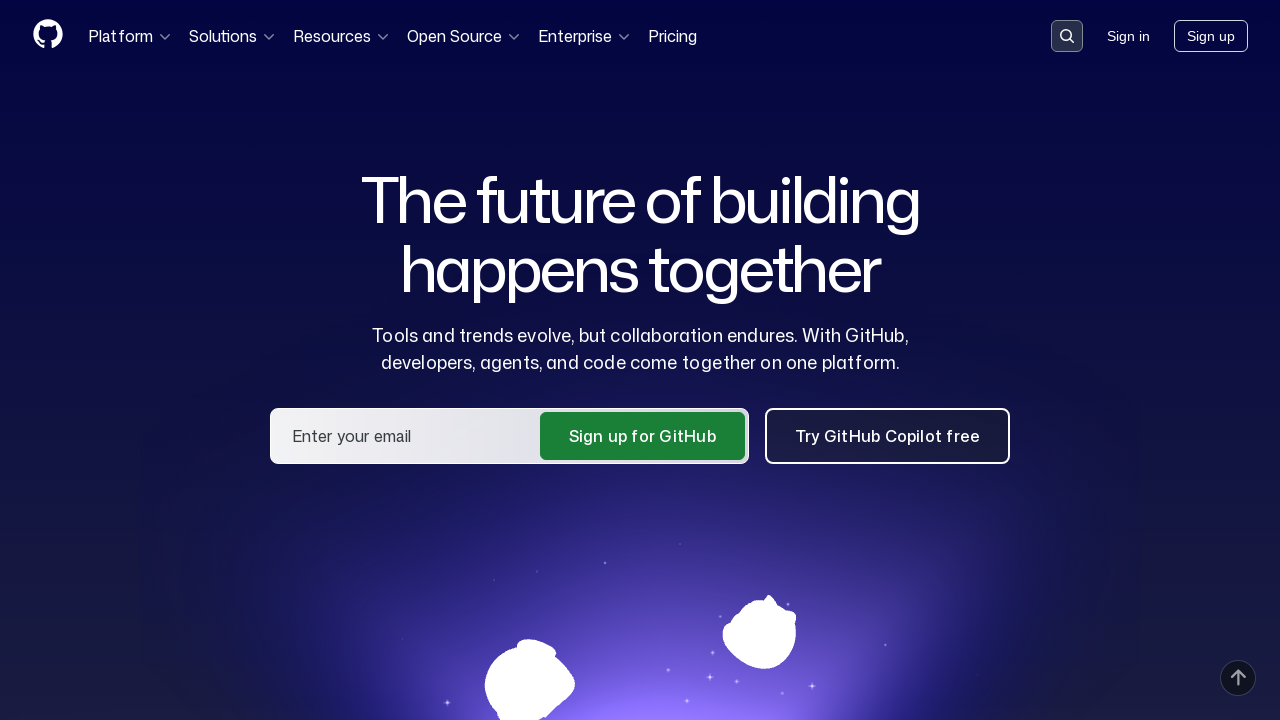